Tests back and forth navigation by clicking on A/B Testing link, verifying the page title, then navigating back to the home page

Starting URL: https://practice.cydeo.com

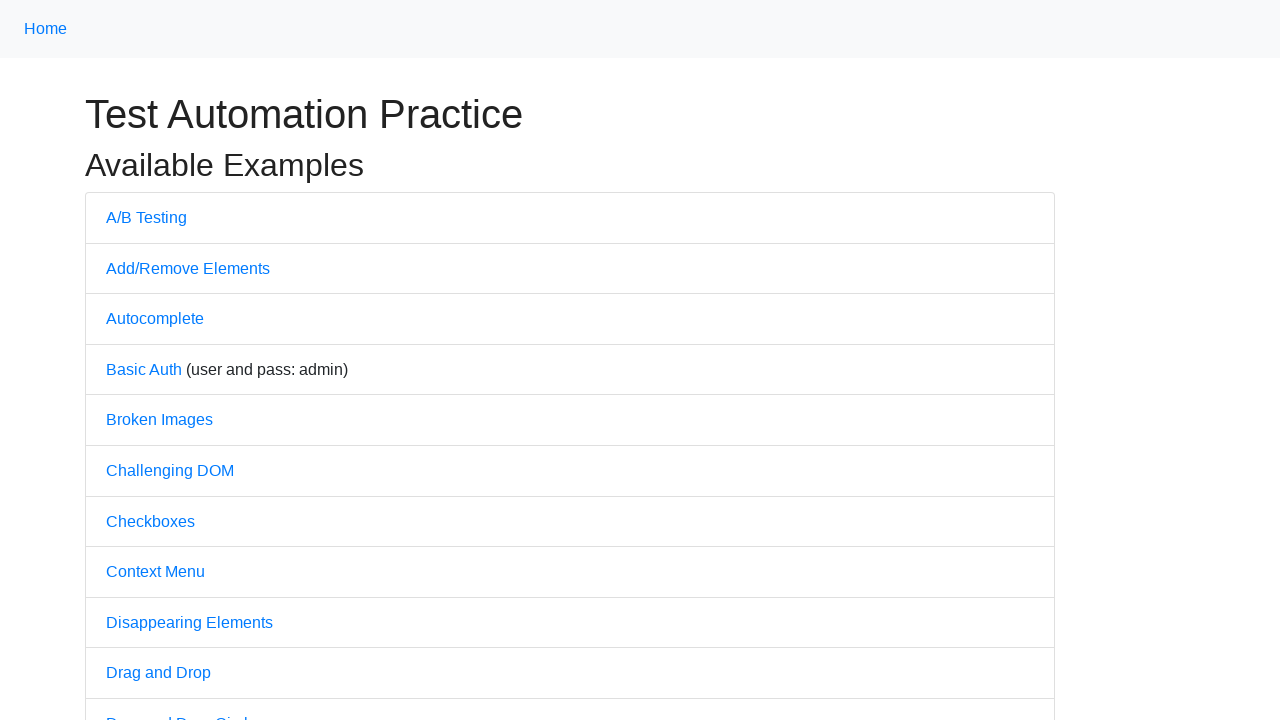

Clicked on A/B Testing link at (146, 217) on text=A/B Testing
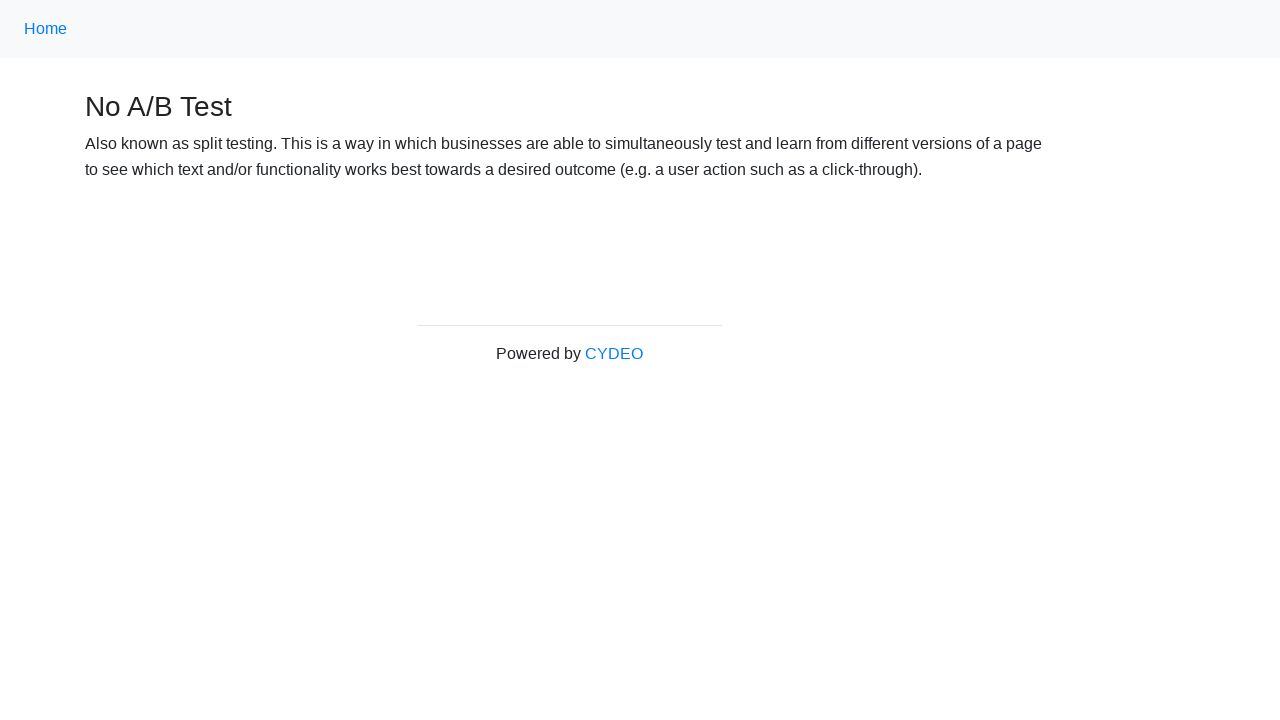

A/B Testing page loaded
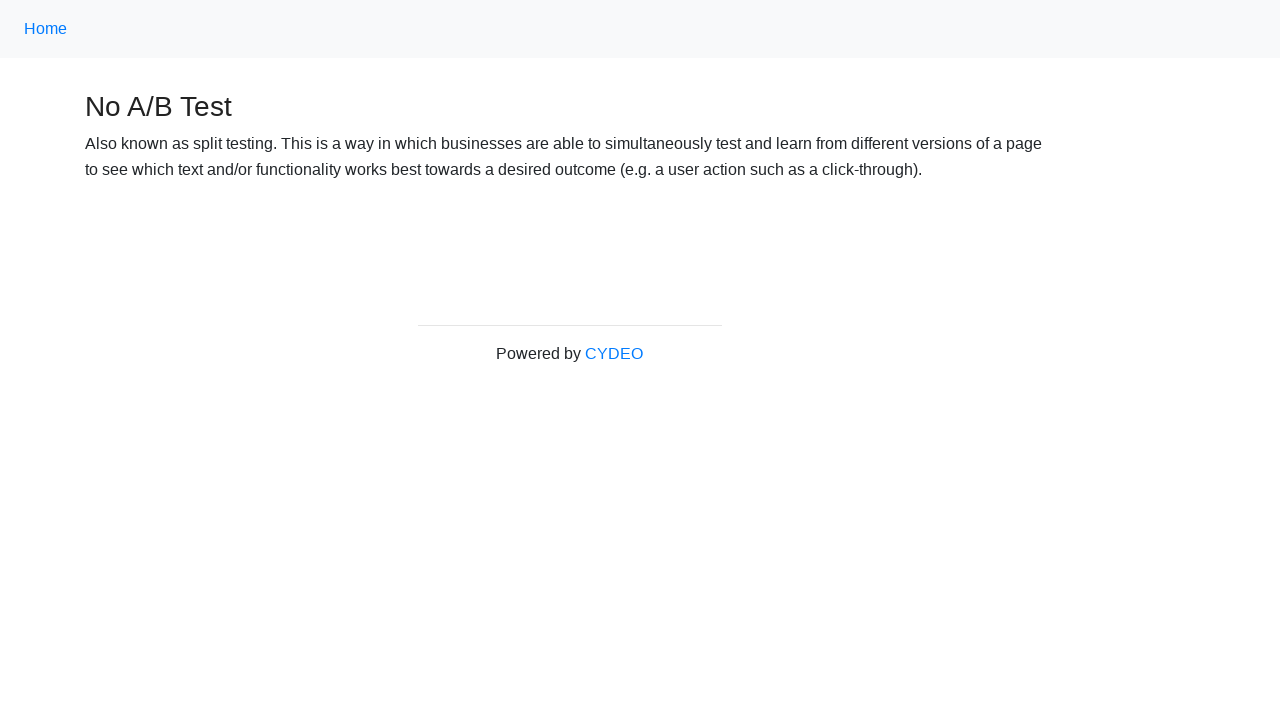

Verified page title is 'No A/B Test'
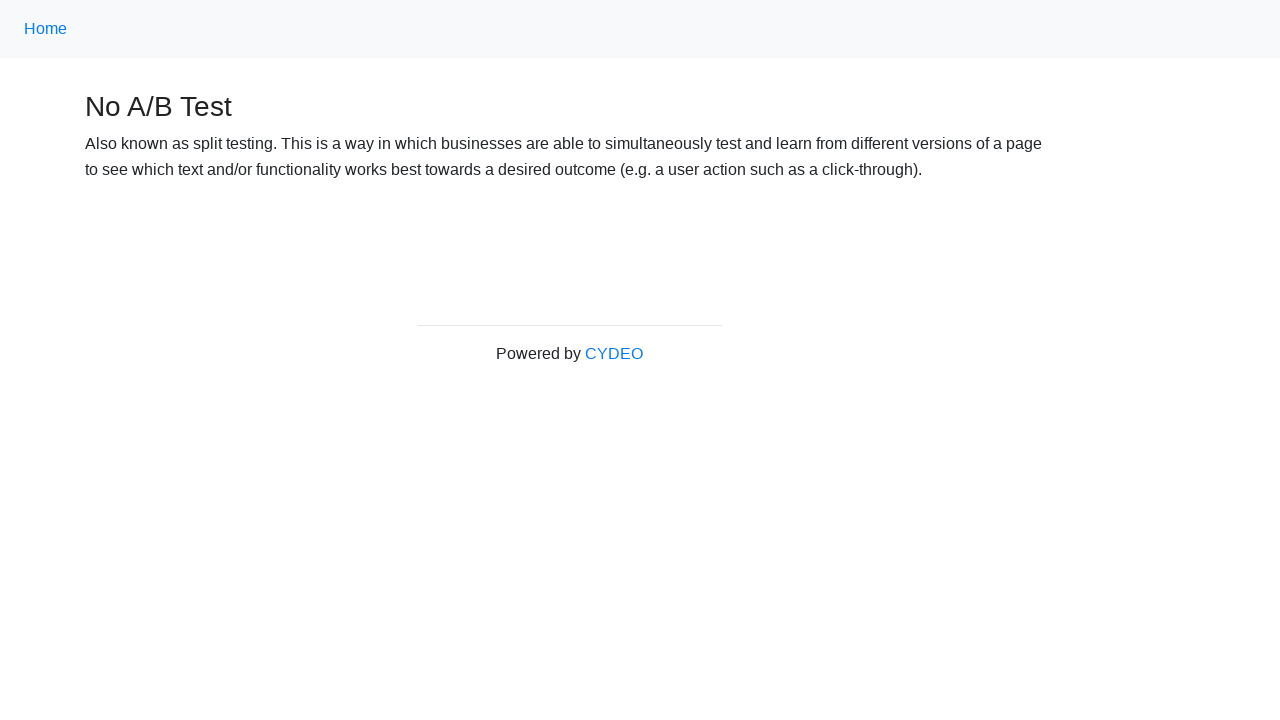

Navigated back to home page
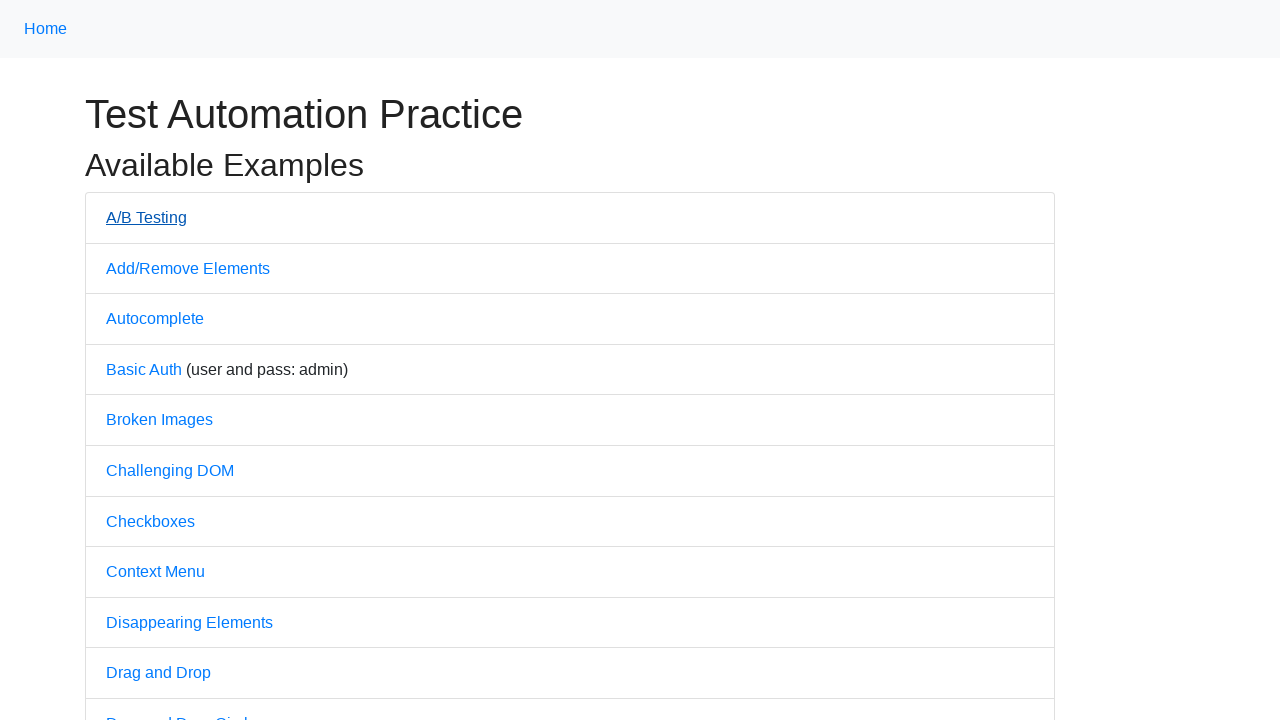

Home page loaded
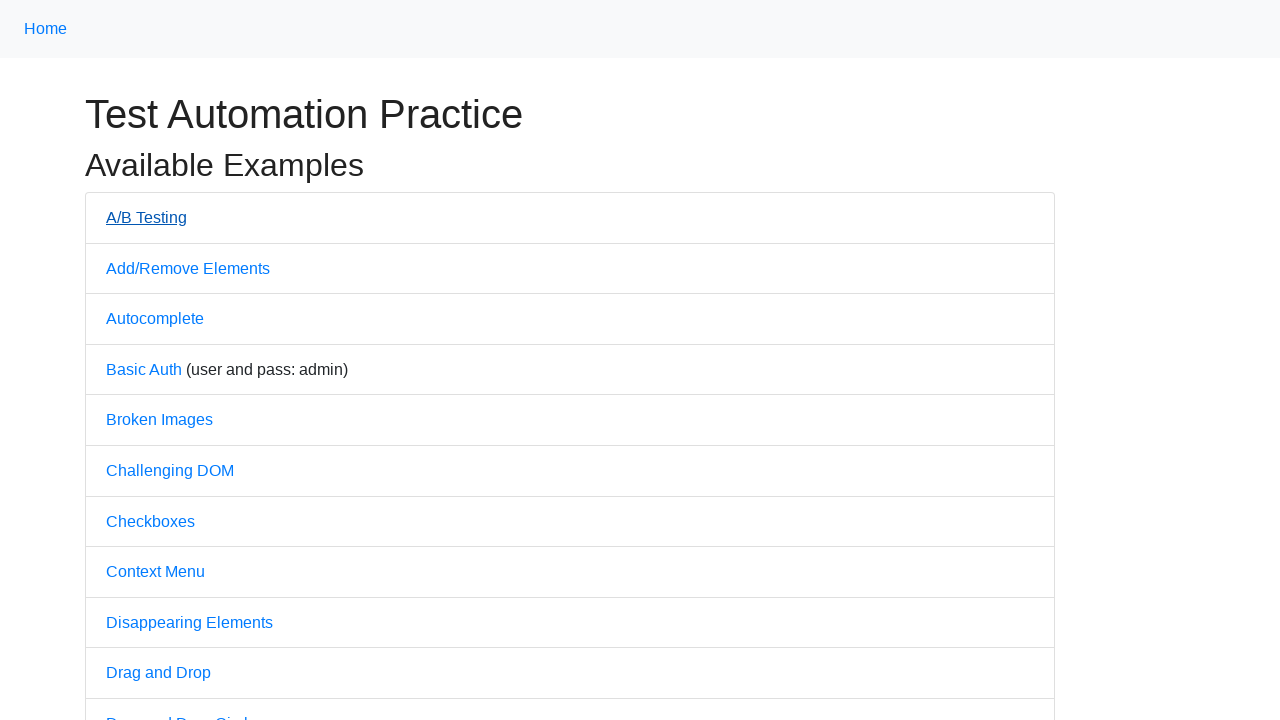

Verified page title is 'Practice'
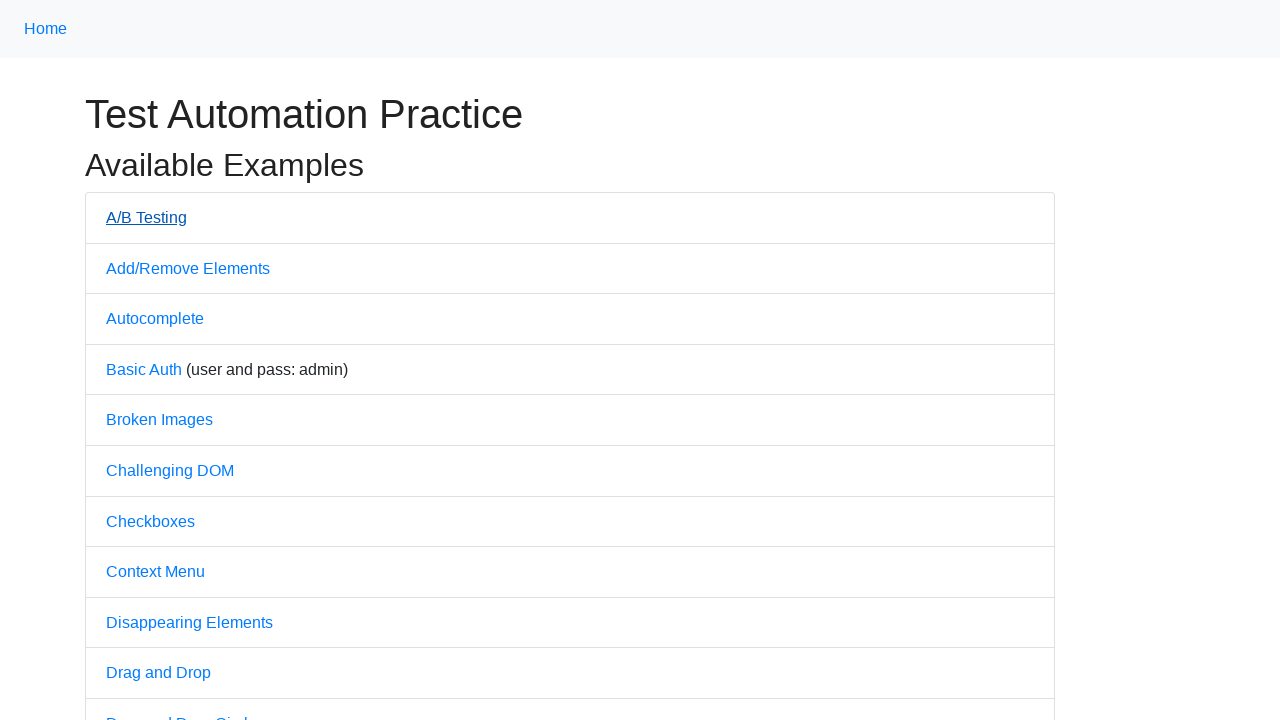

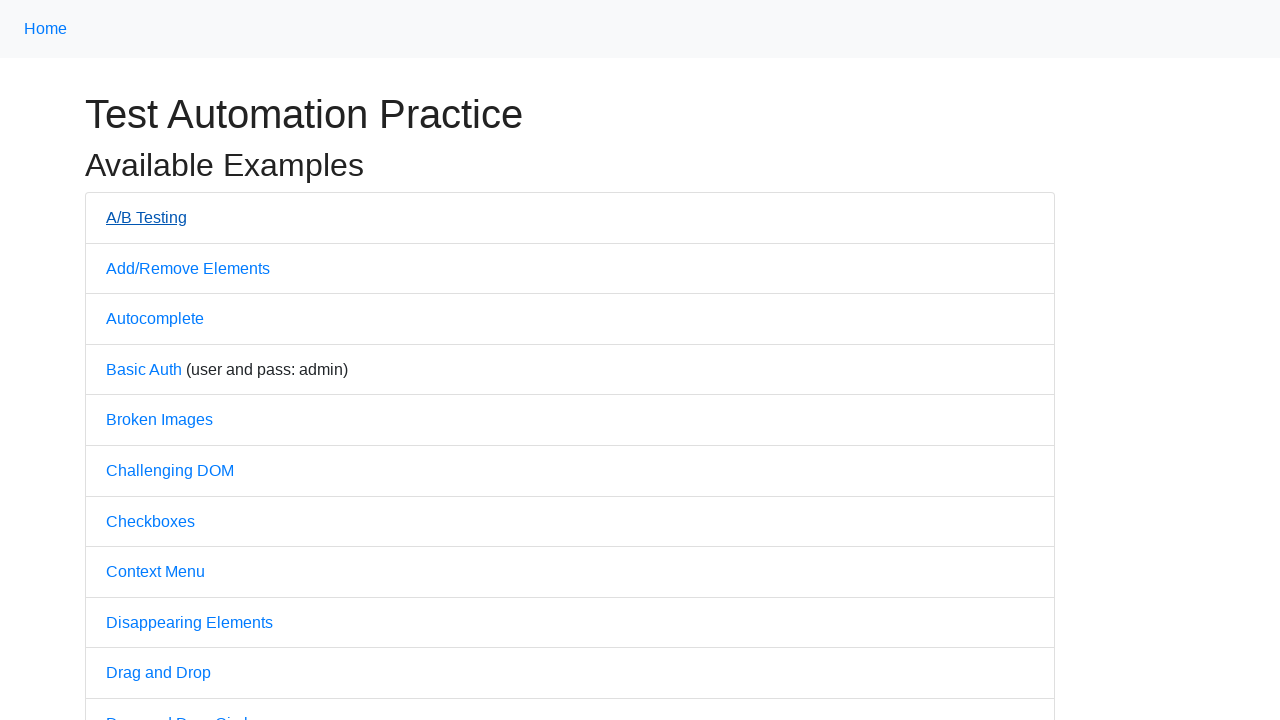